Tests highlighting an element on the page by changing its border style to a red dashed line, waiting briefly, then reverting the style back to original.

Starting URL: http://the-internet.herokuapp.com/large

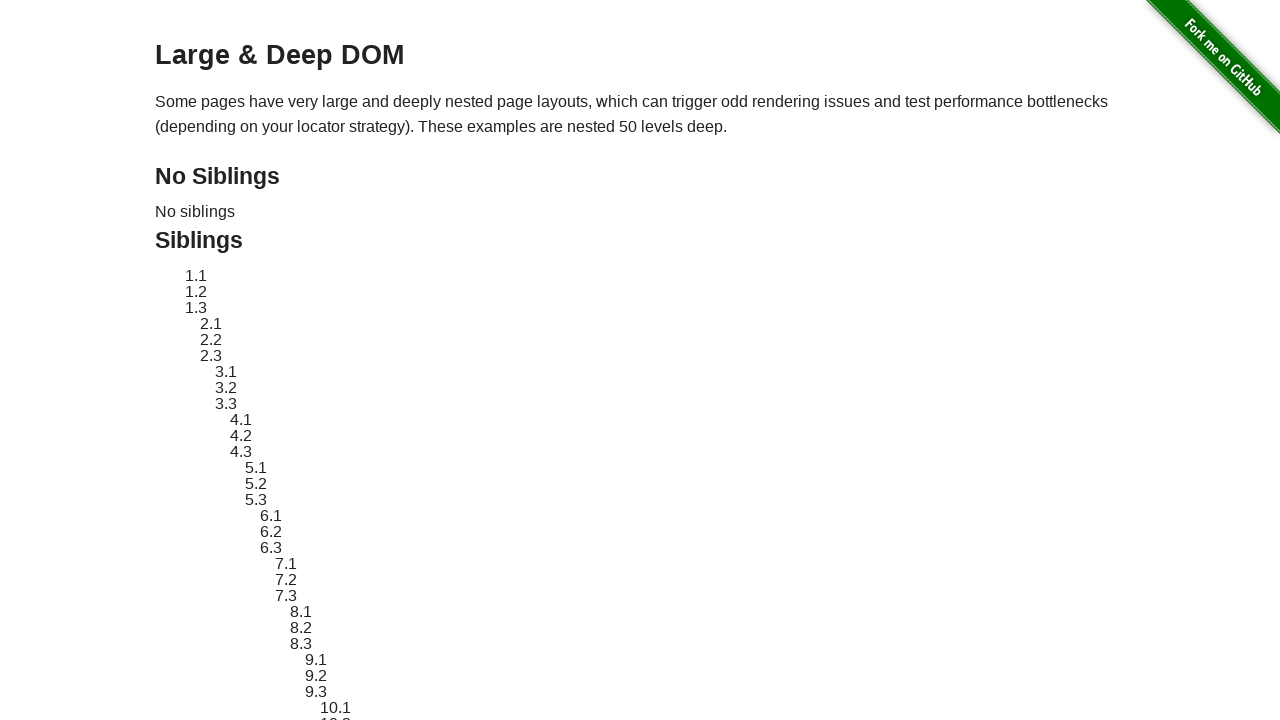

Located element with ID 'sibling-2.3'
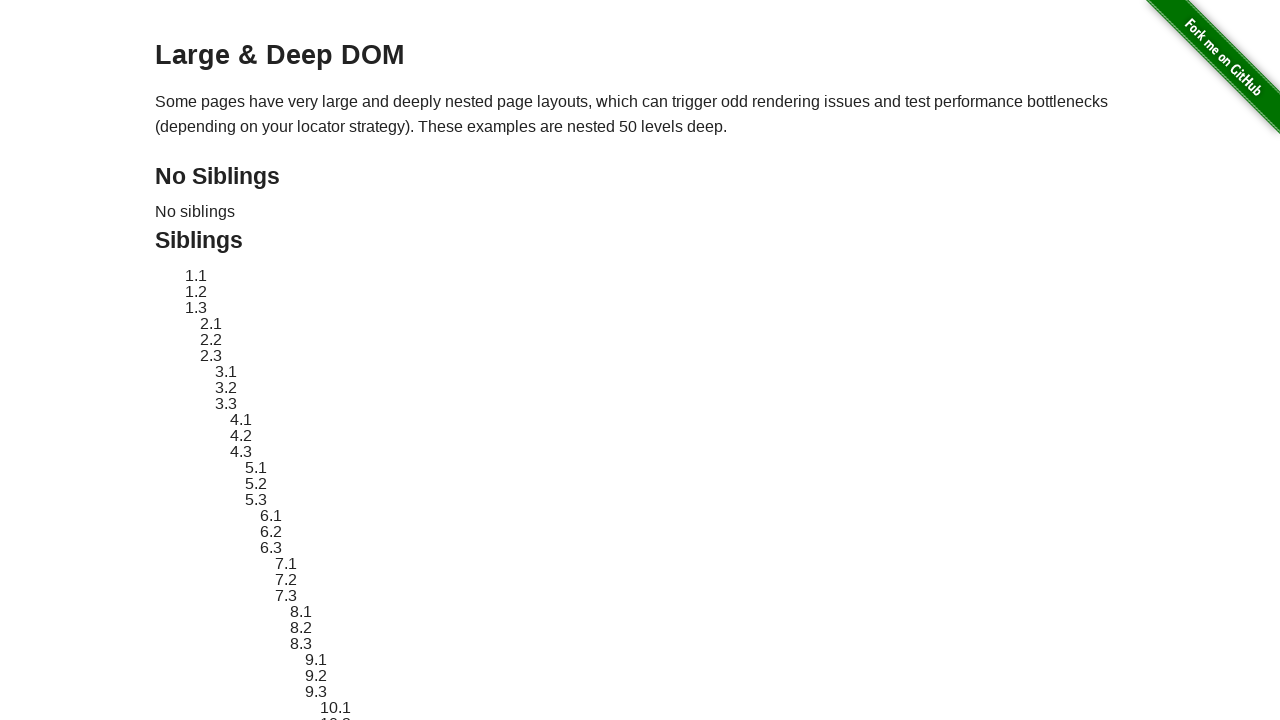

Element became visible
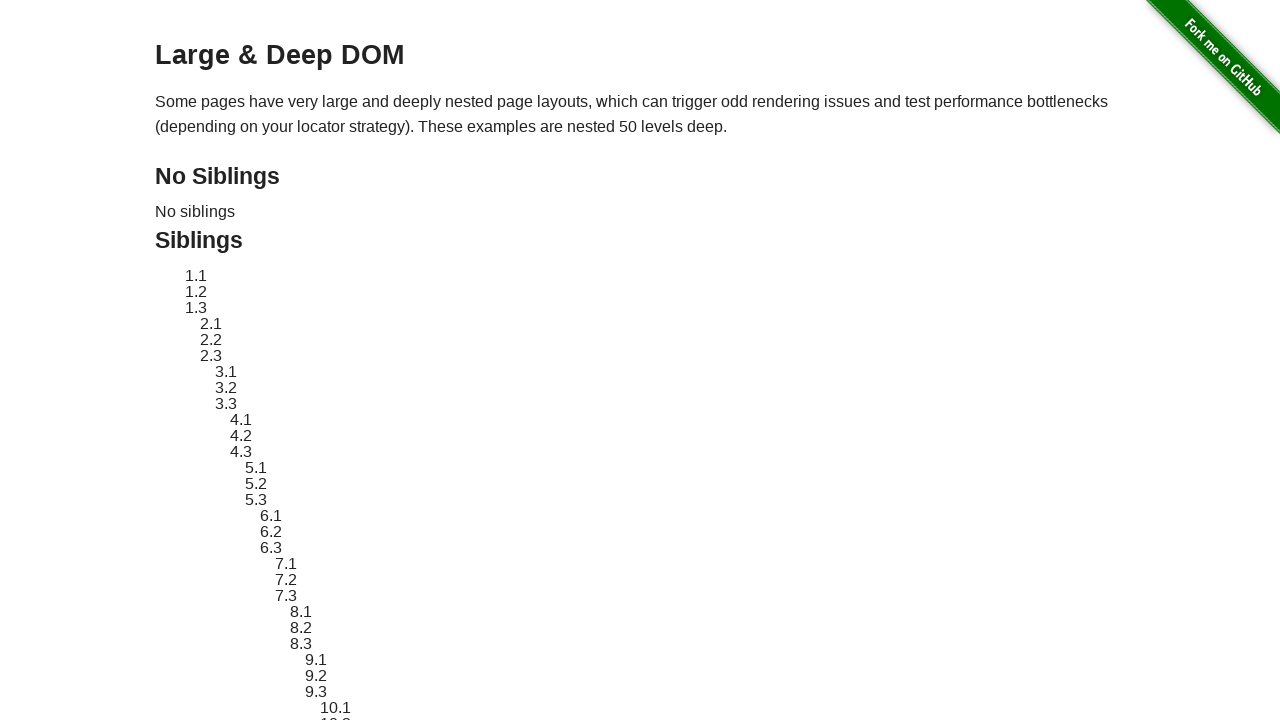

Retrieved original style attribute from element
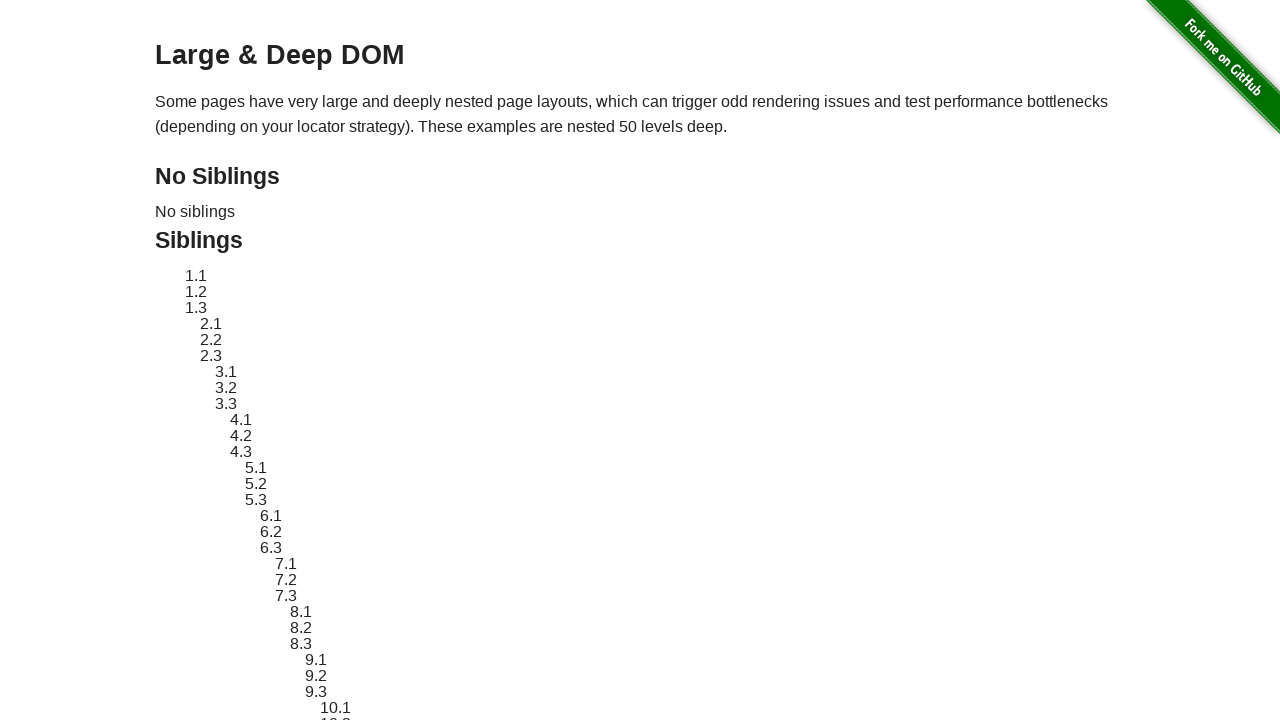

Applied red dashed border highlight to element
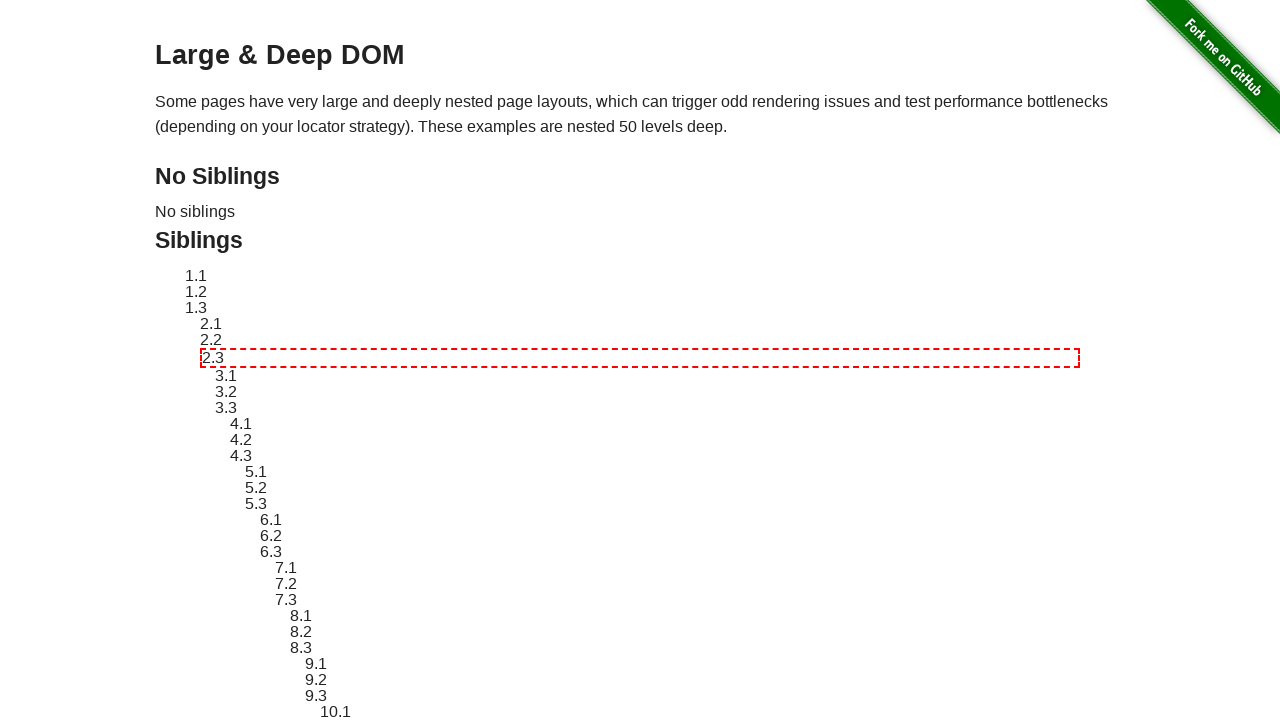

Waited 3 seconds to observe the highlight effect
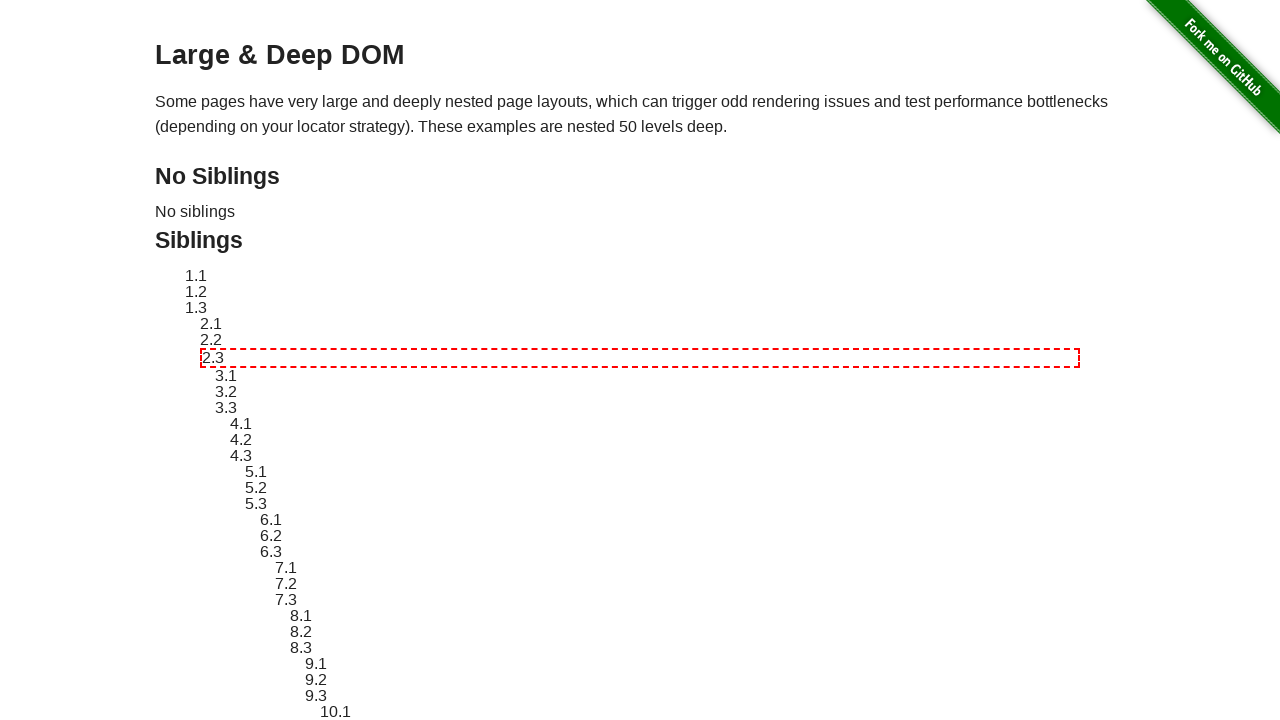

Reverted element style back to original
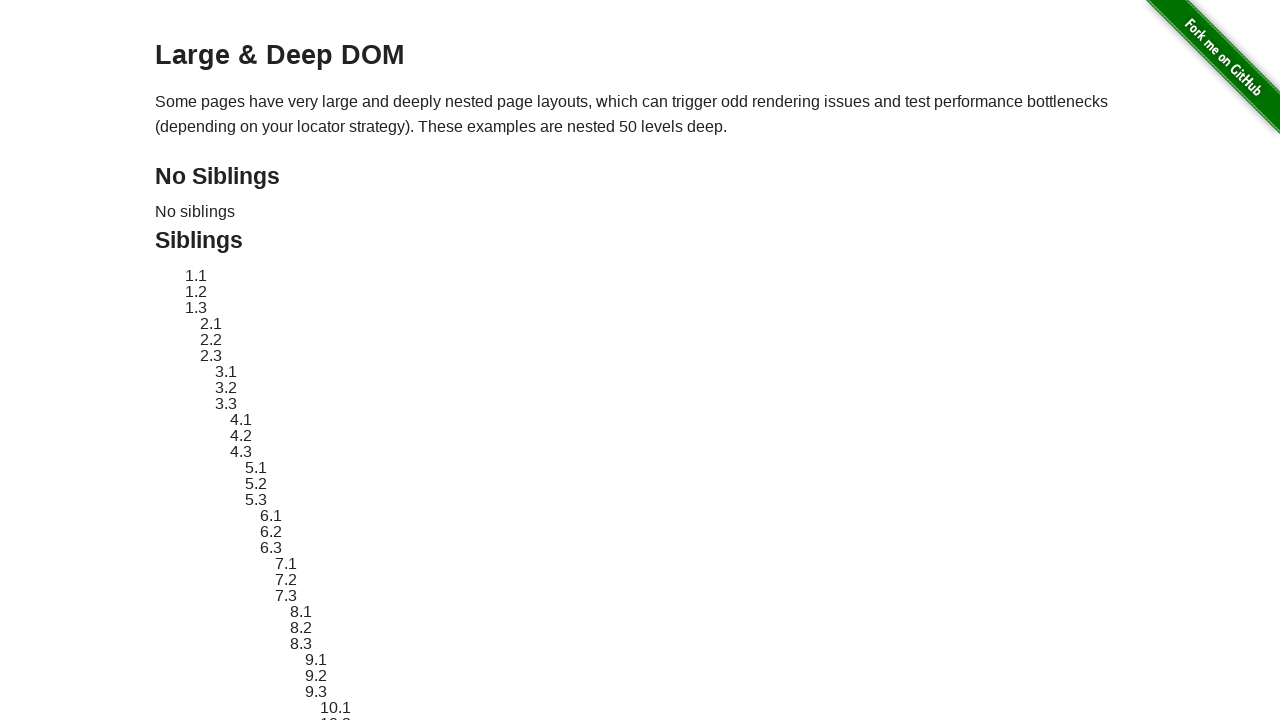

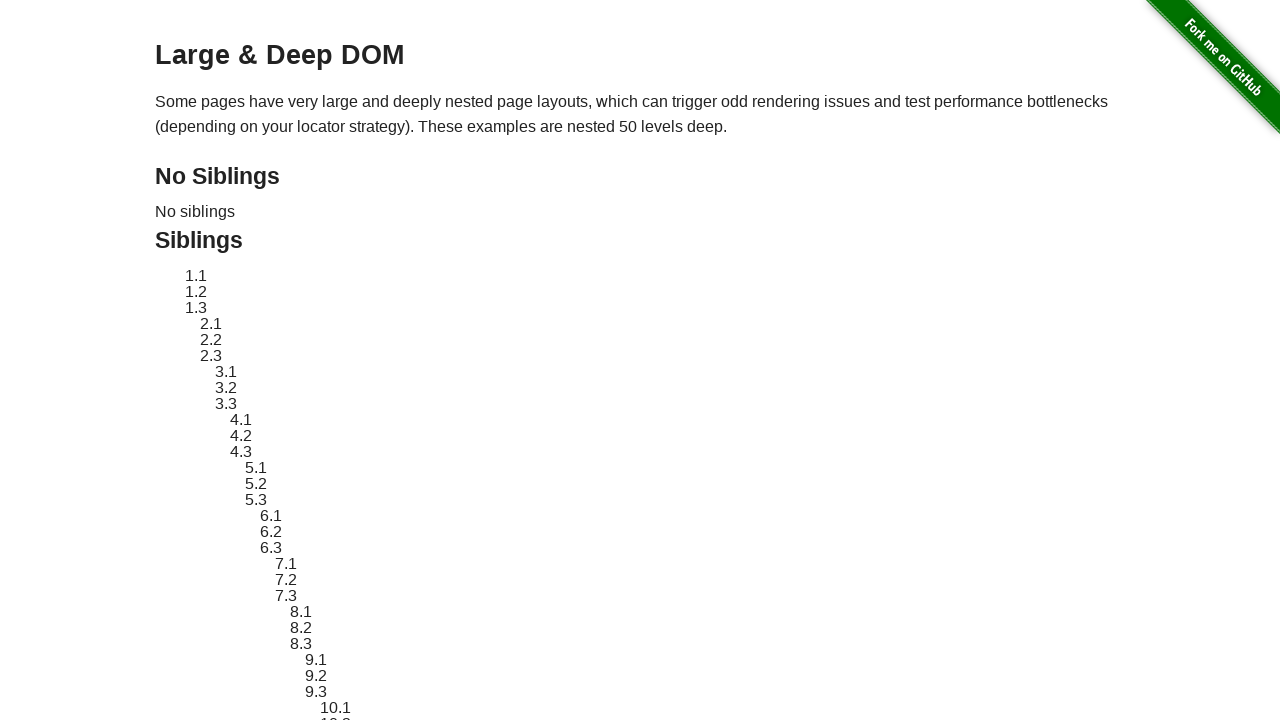